Tests form filling functionality by entering name, message text, solving a CAPTCHA calculation, and submitting the contact form.

Starting URL: http://www.ultimateqa.com/filling-out-forms/

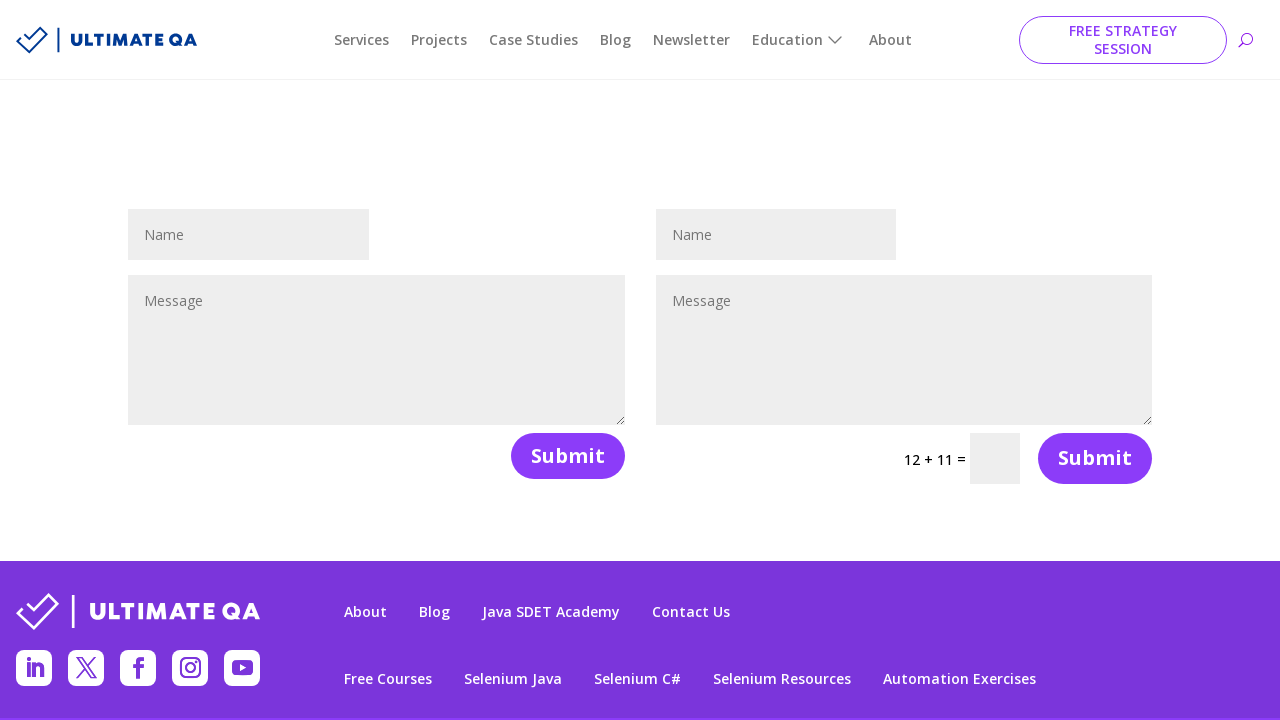

Located all name input fields with ID 'et_pb_contact_name_1'
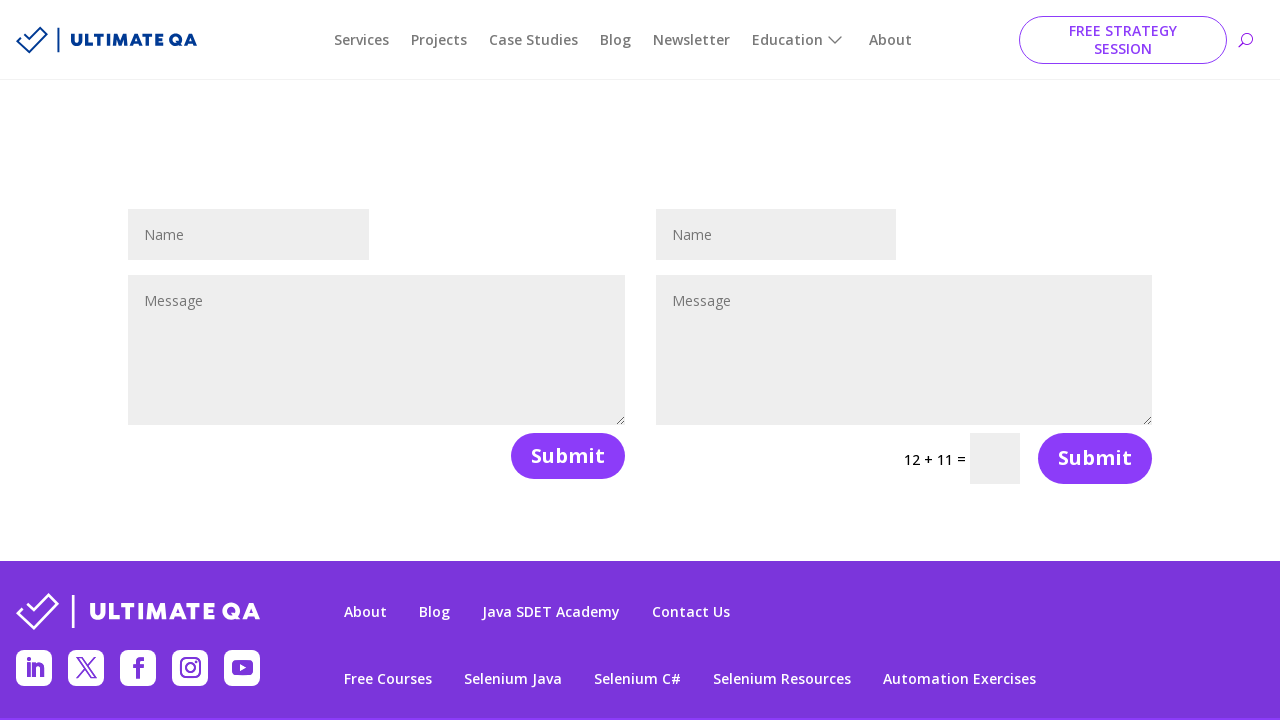

Filled name field with 'test' on #et_pb_contact_name_1
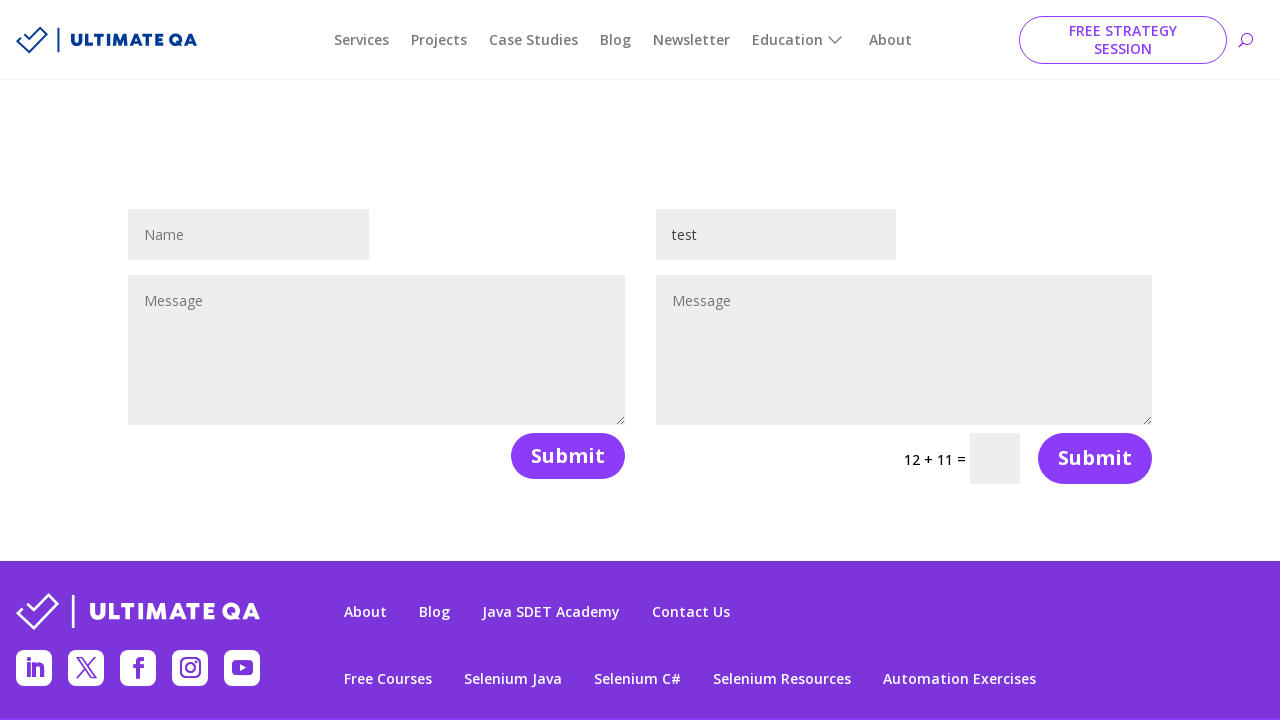

Located all message text area fields with ID 'et_pb_contact_message_1'
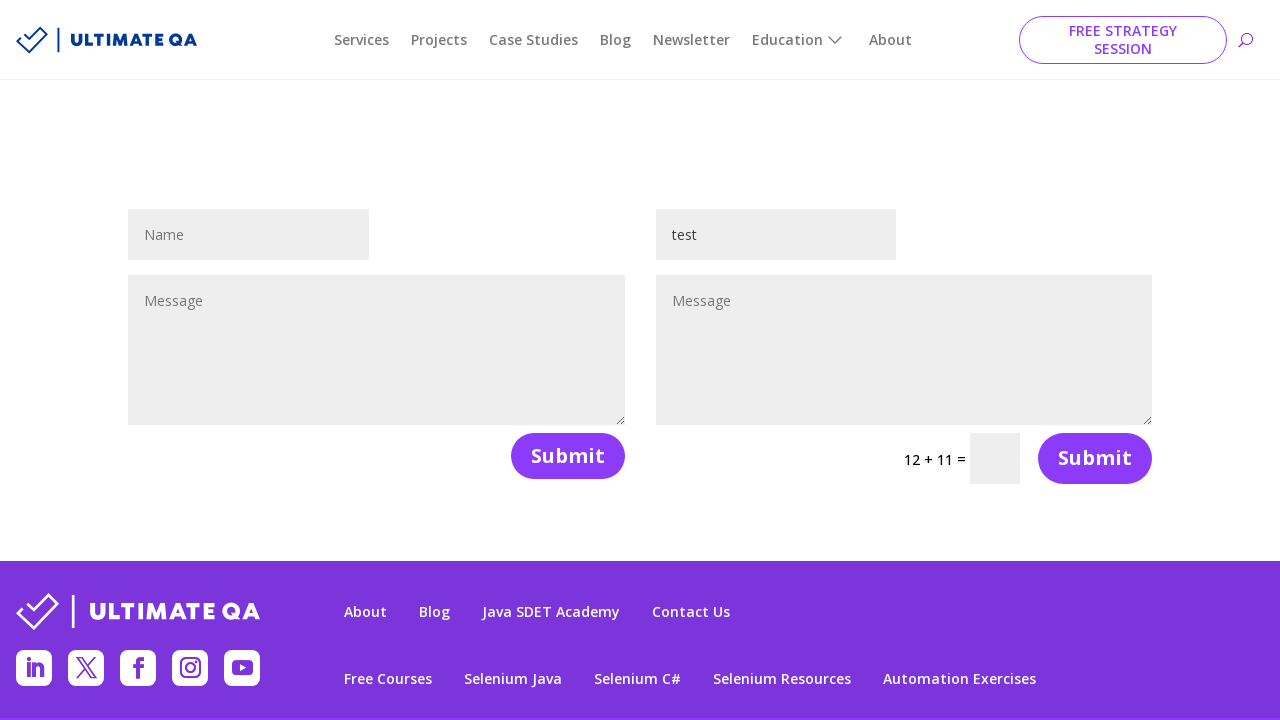

Filled message field with 'test text' on #et_pb_contact_message_1
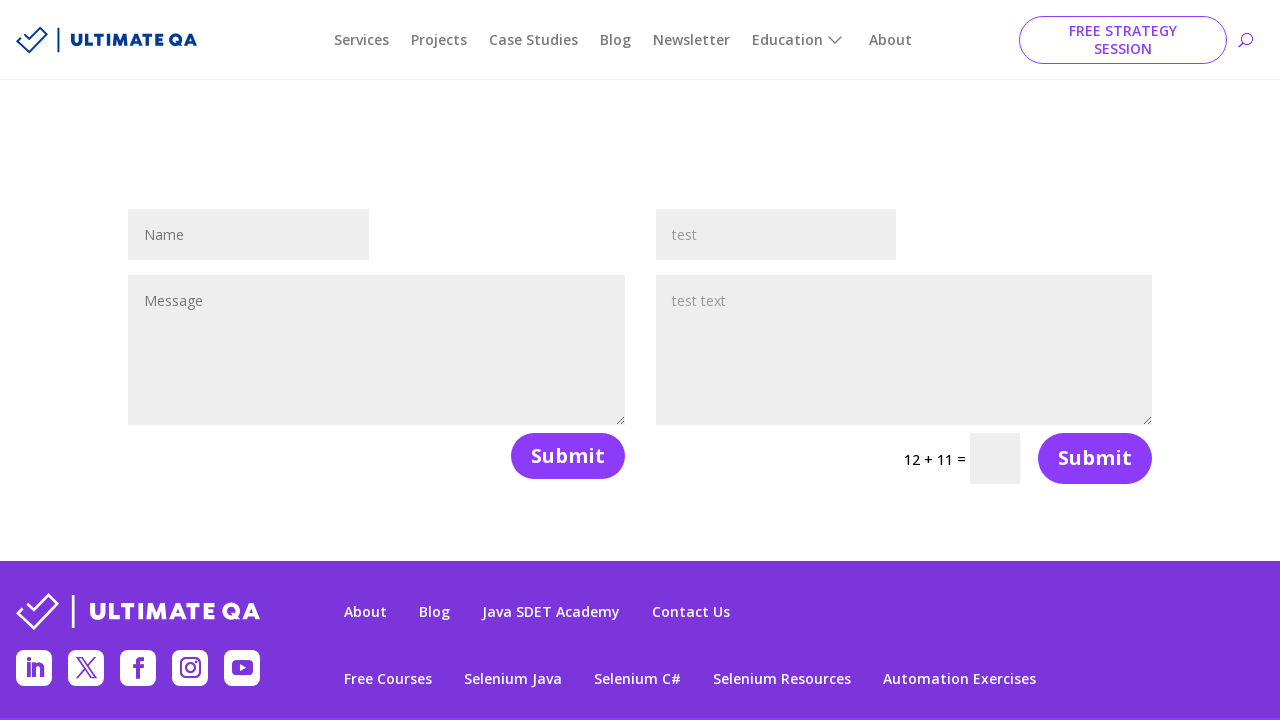

Located CAPTCHA question element
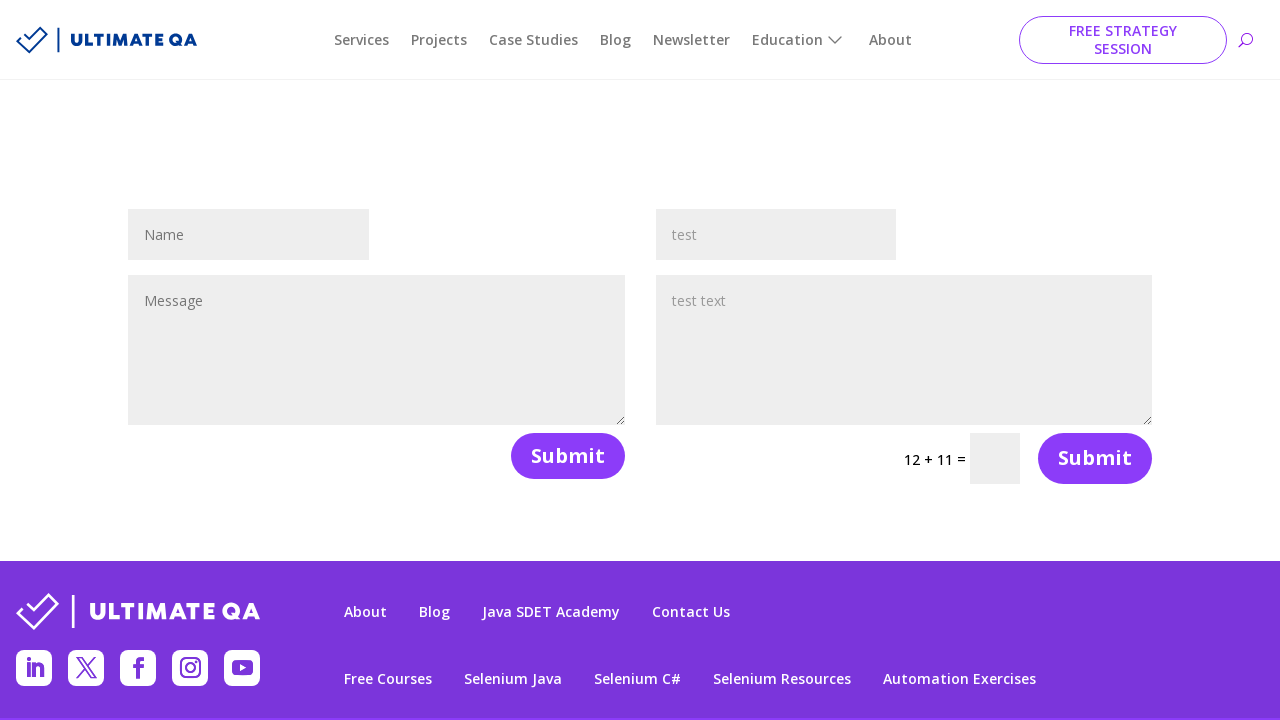

Retrieved CAPTCHA question text: '12 + 11'
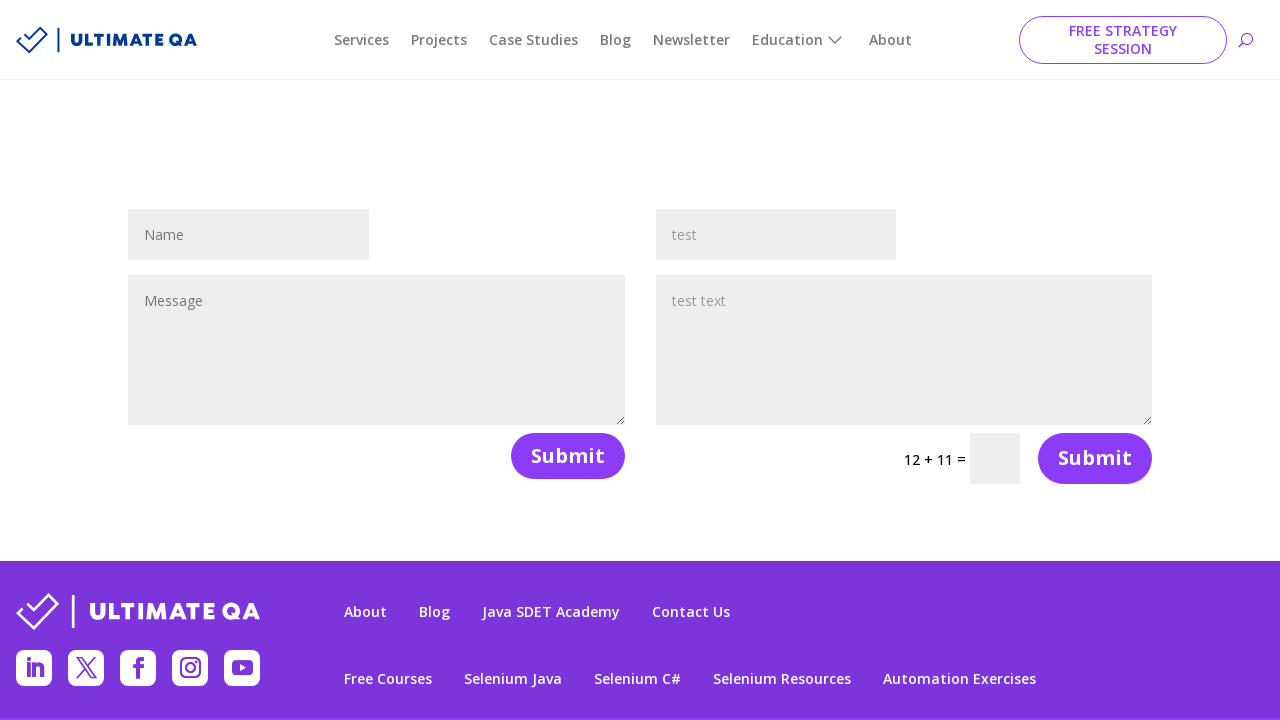

Extracted numbers from CAPTCHA: ['12', '11']
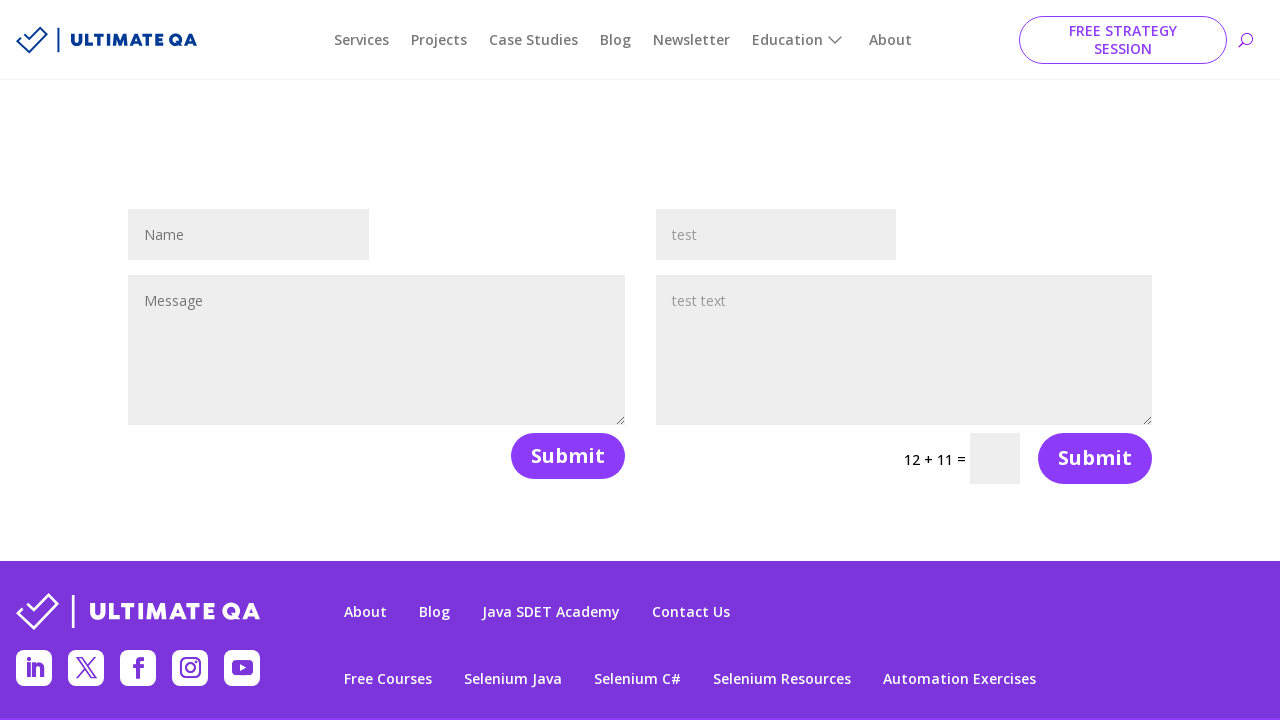

Calculated CAPTCHA answer: 23
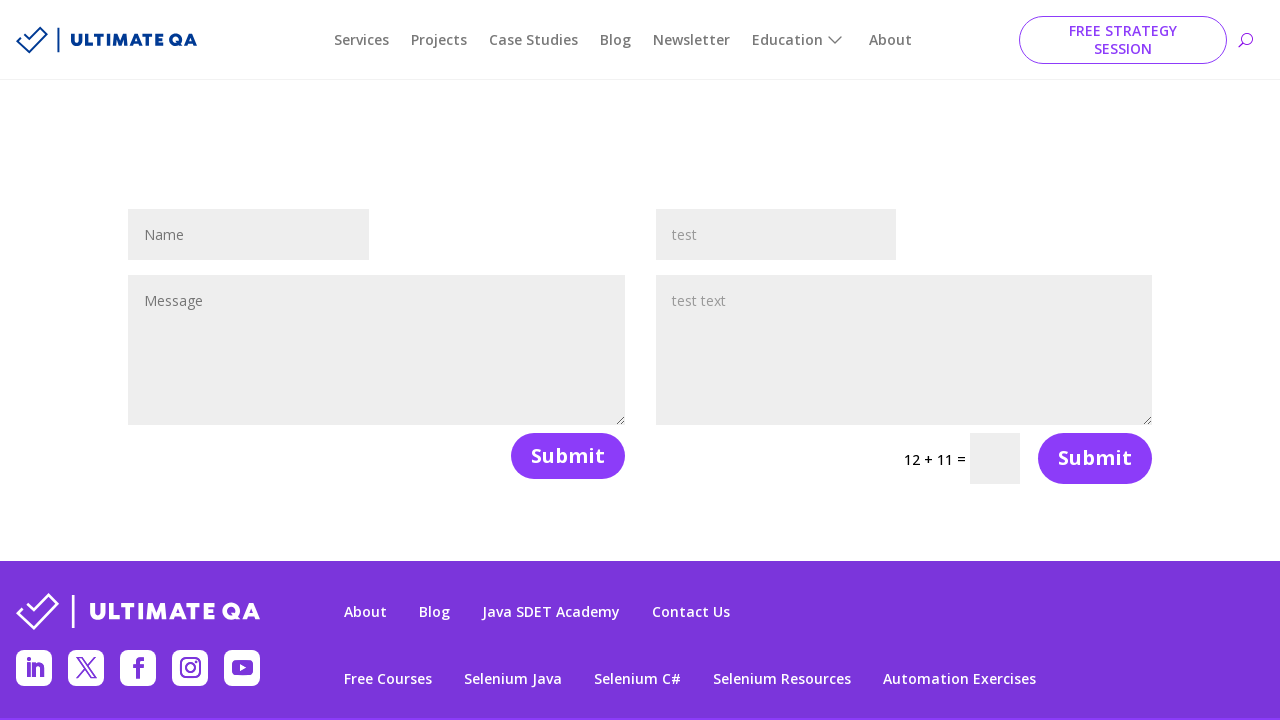

Filled CAPTCHA field with calculated answer: 23 on input.et_pb_contact_captcha
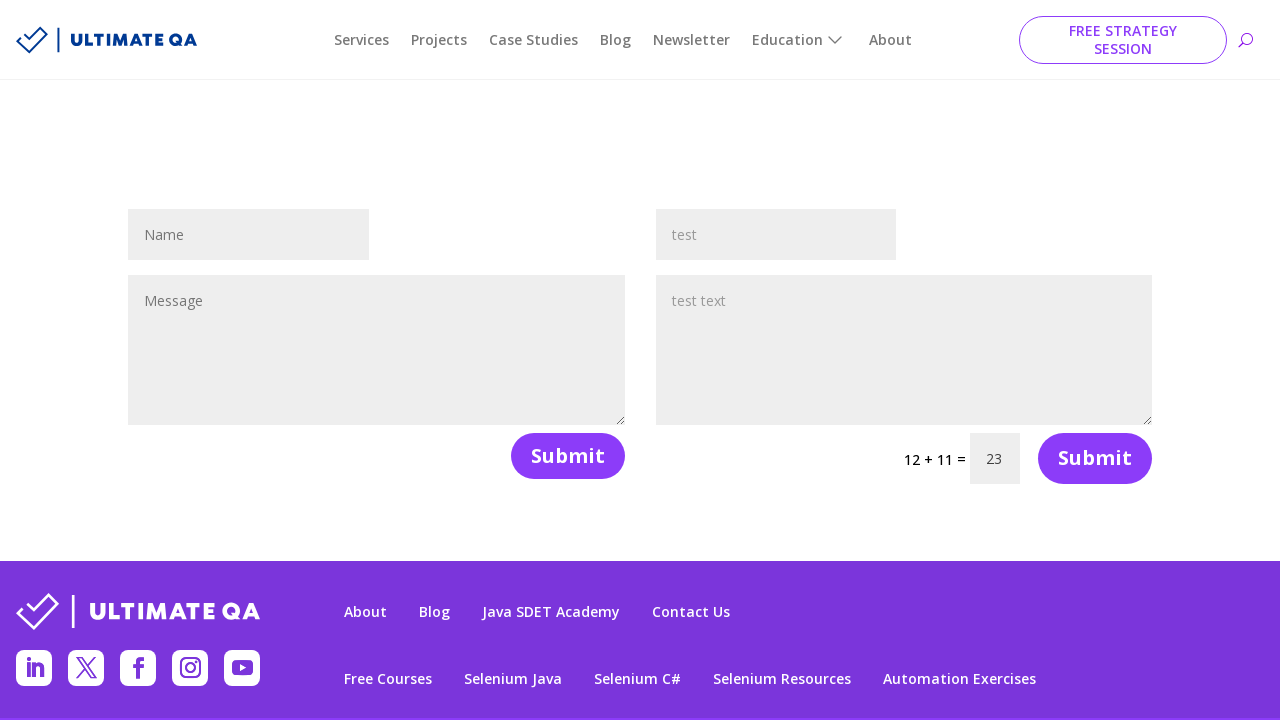

Clicked contact form submit button at (568, 456) on .et_pb_contact_submit.et_pb_button
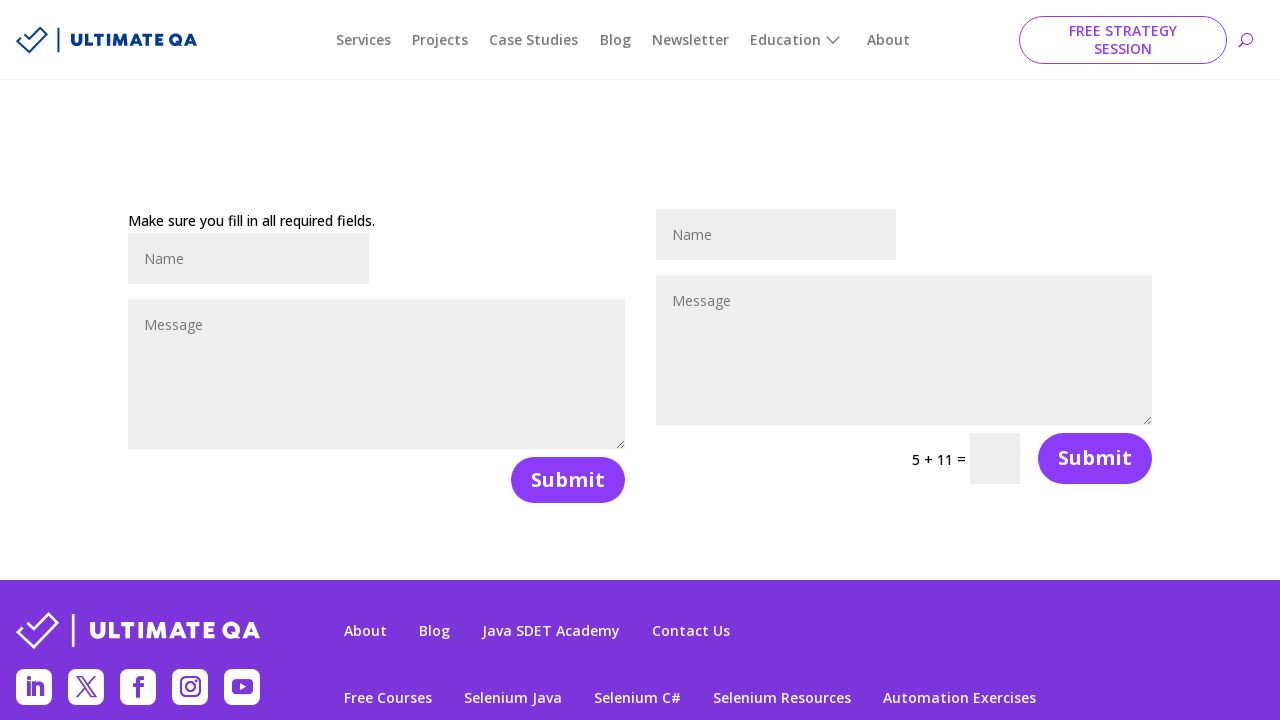

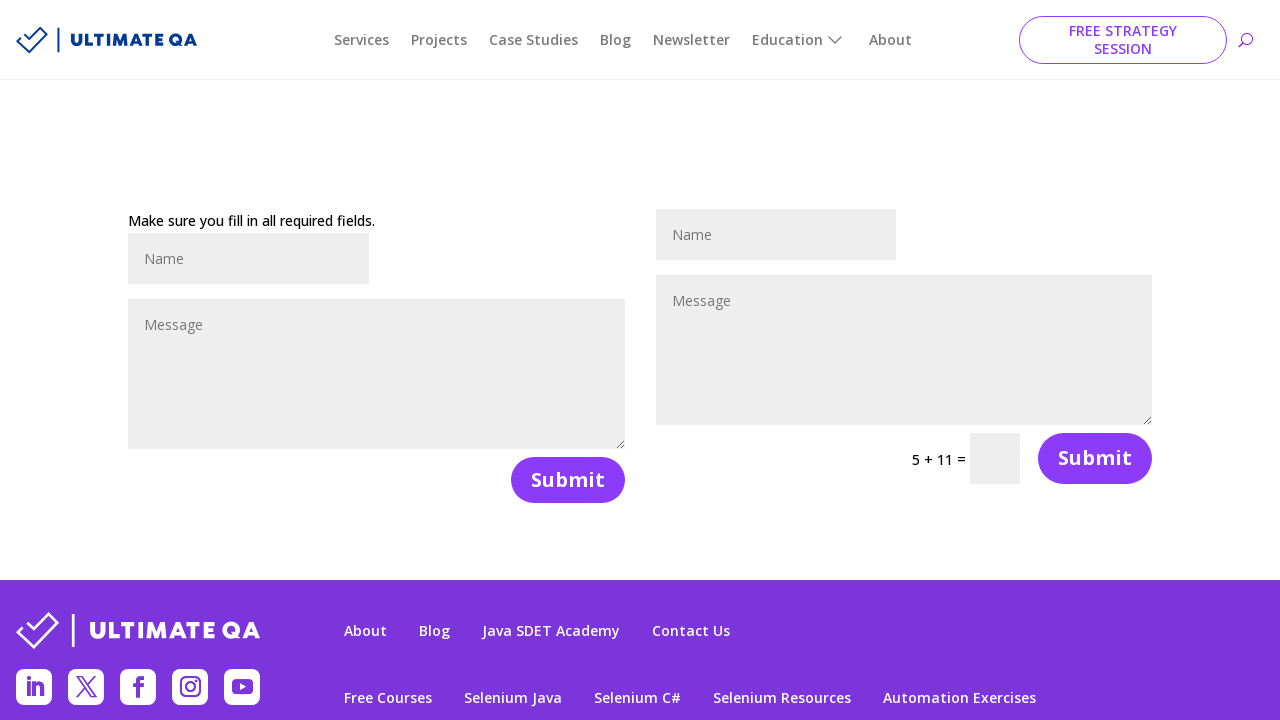